Tests that entering incorrect login credentials displays the appropriate error message about username/password not matching.

Starting URL: https://www.saucedemo.com/

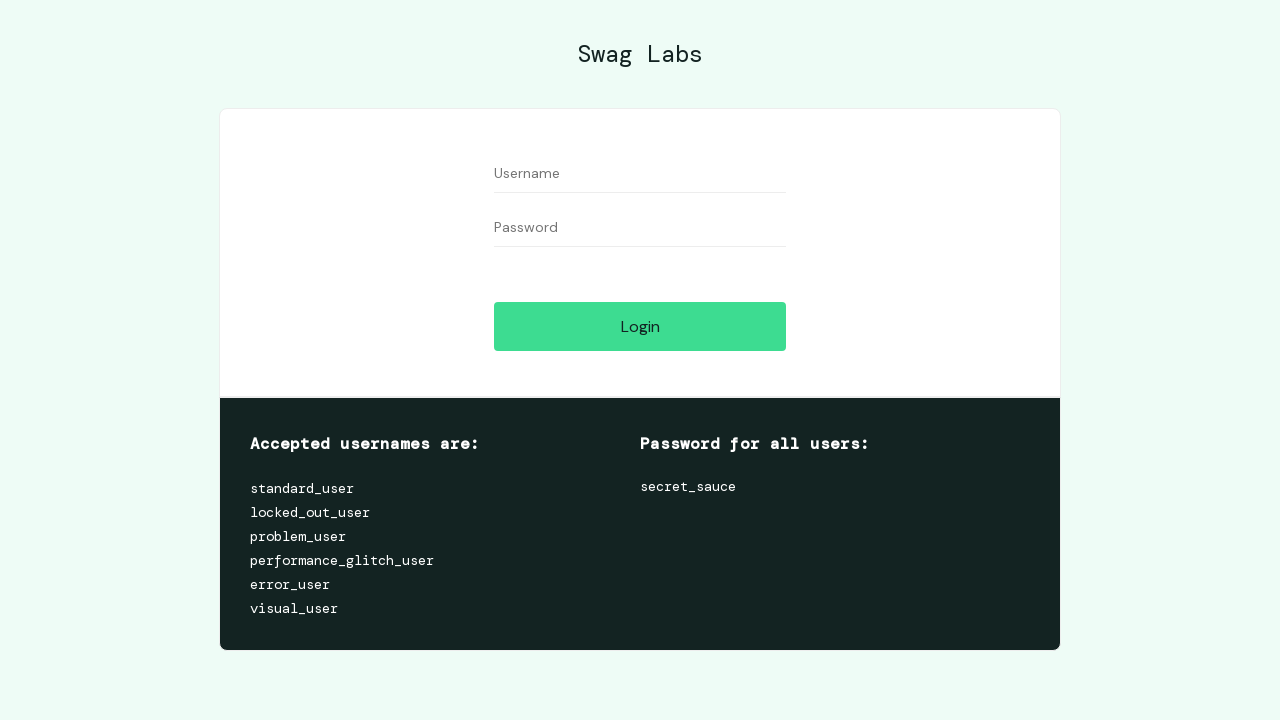

Filled username field with 'user' on input[name='user-name']
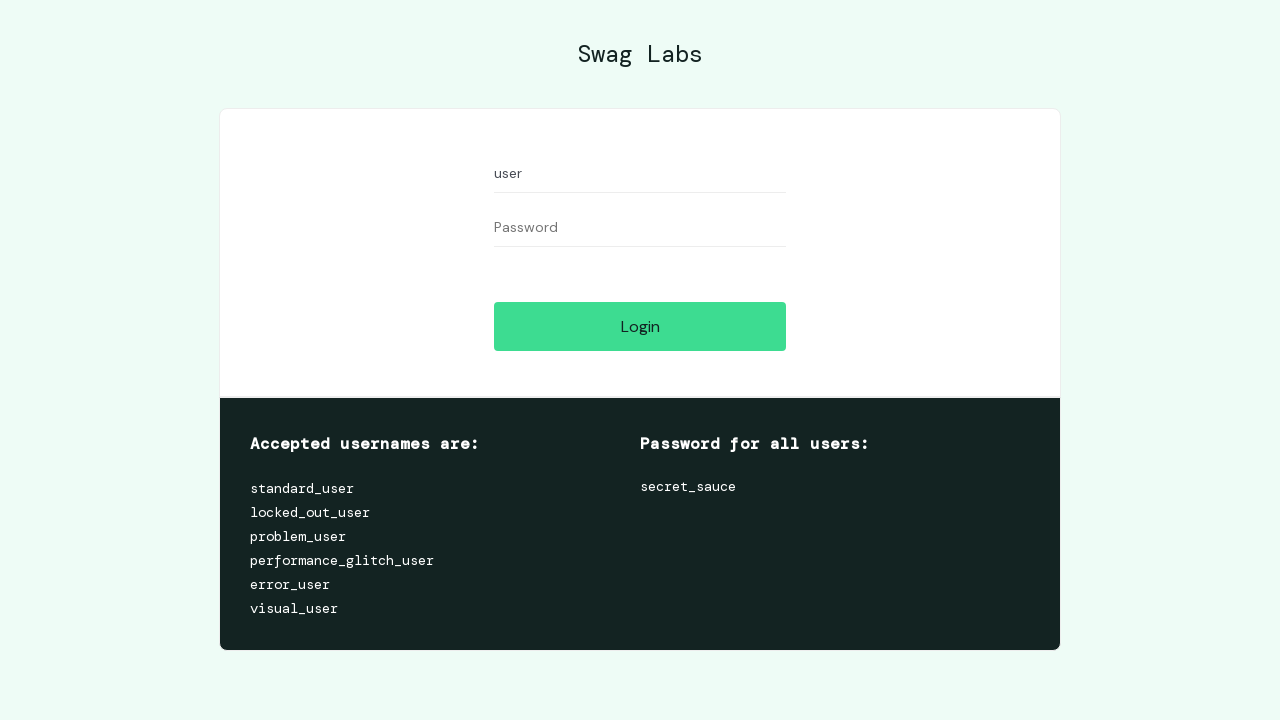

Filled password field with 'user' on input[name='password']
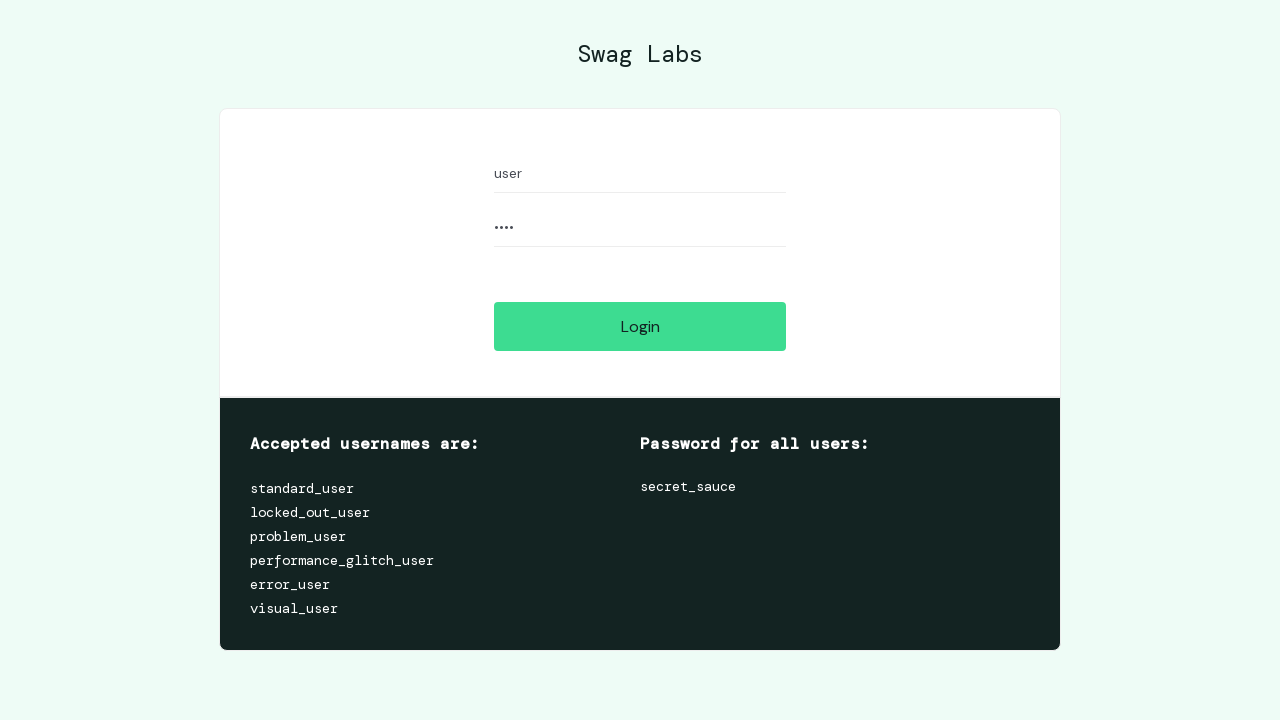

Clicked login button at (640, 326) on #login-button
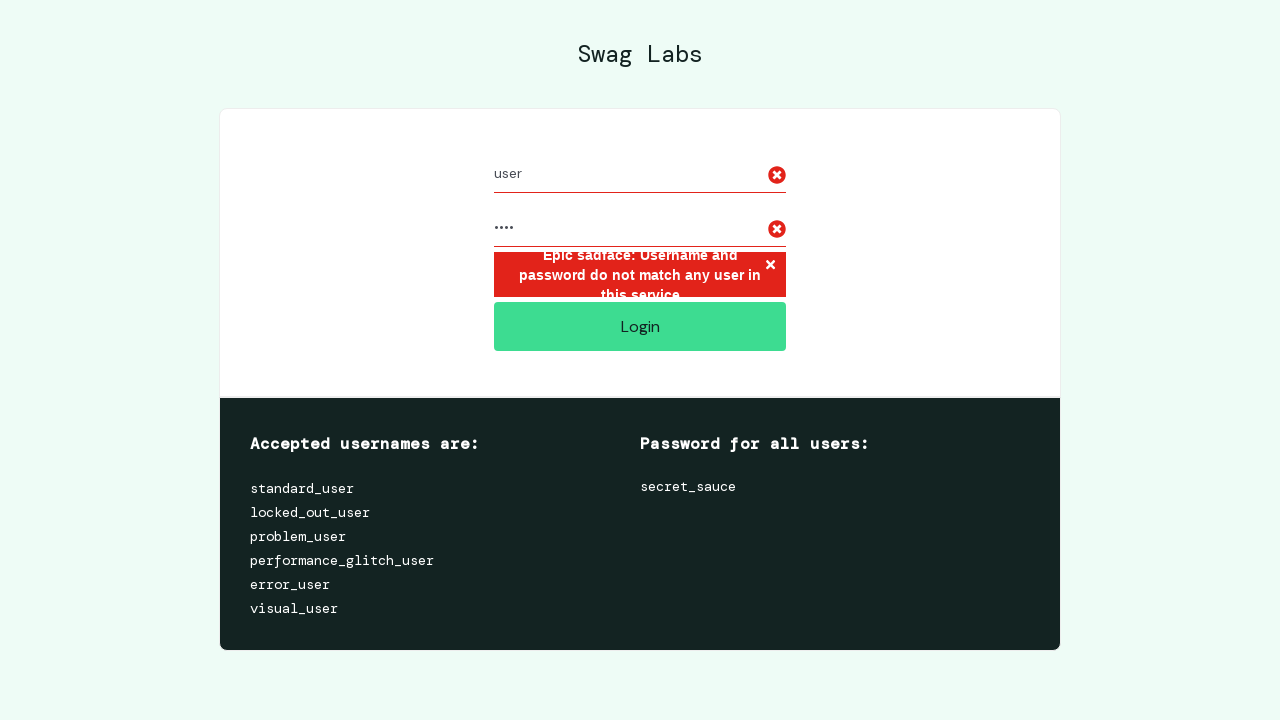

Located error message element
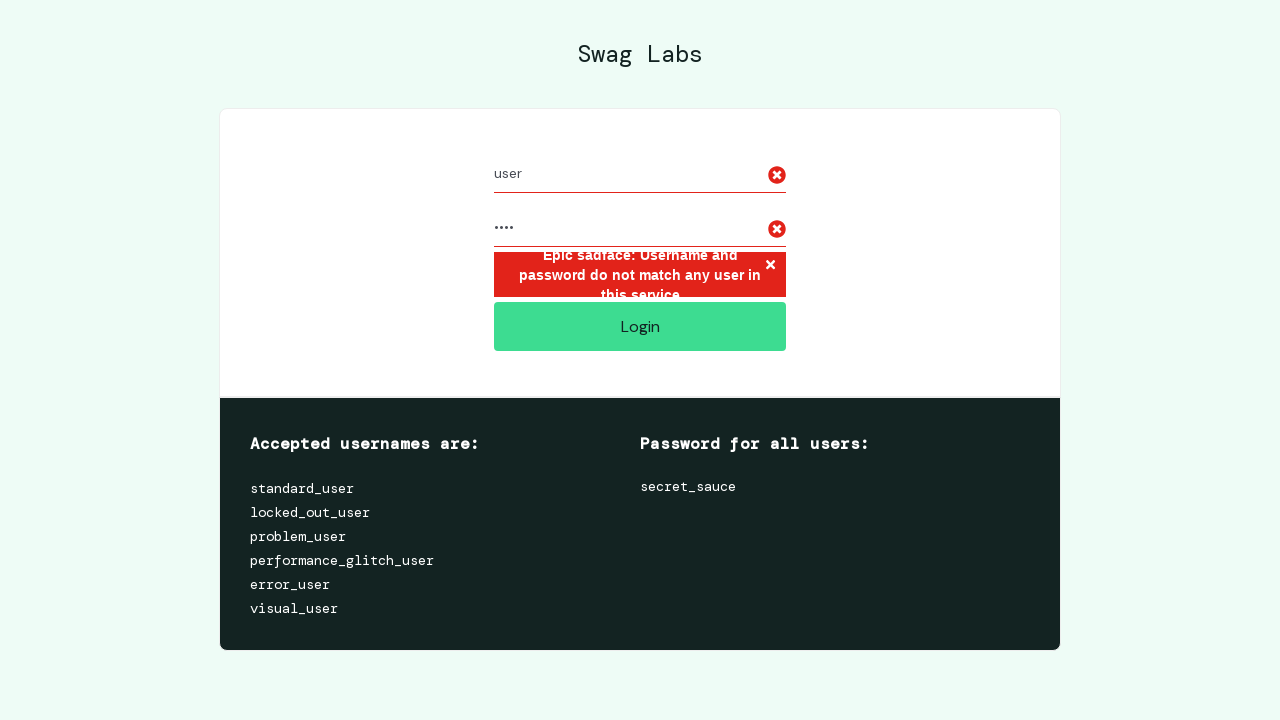

Error message became visible
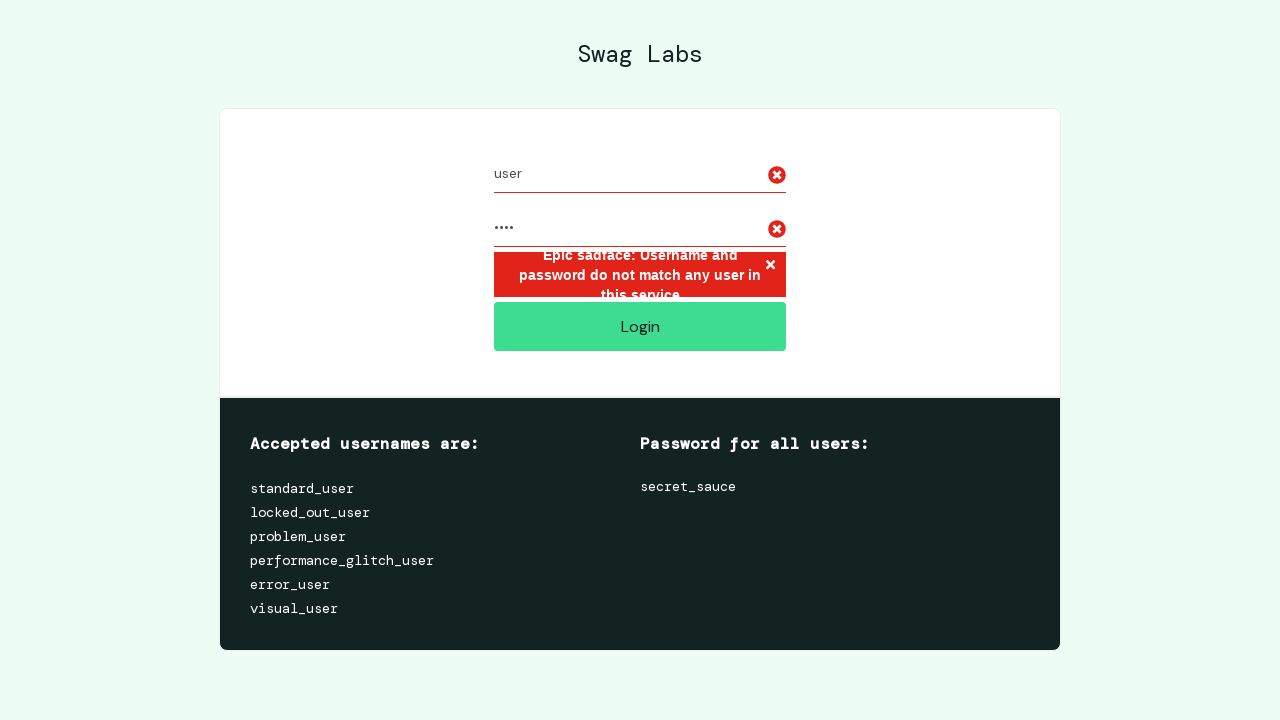

Verified error message matches expected text: 'Epic sadface: Username and password do not match any user in this service'
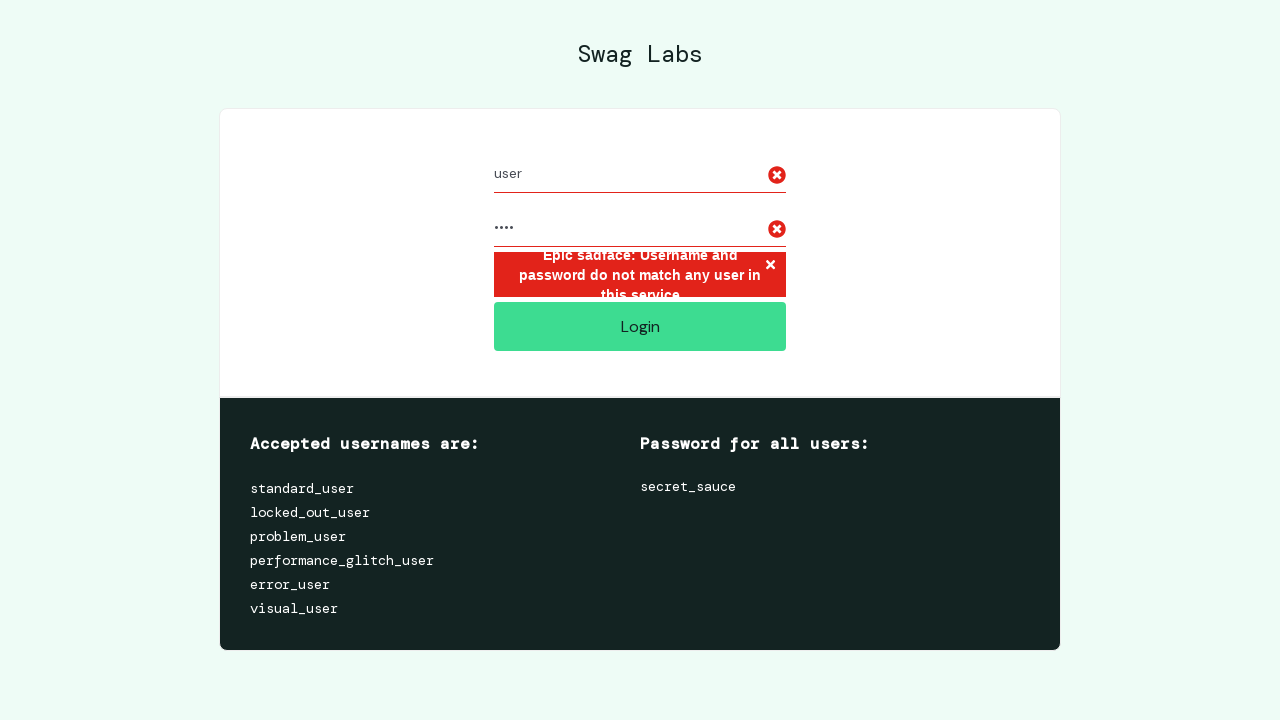

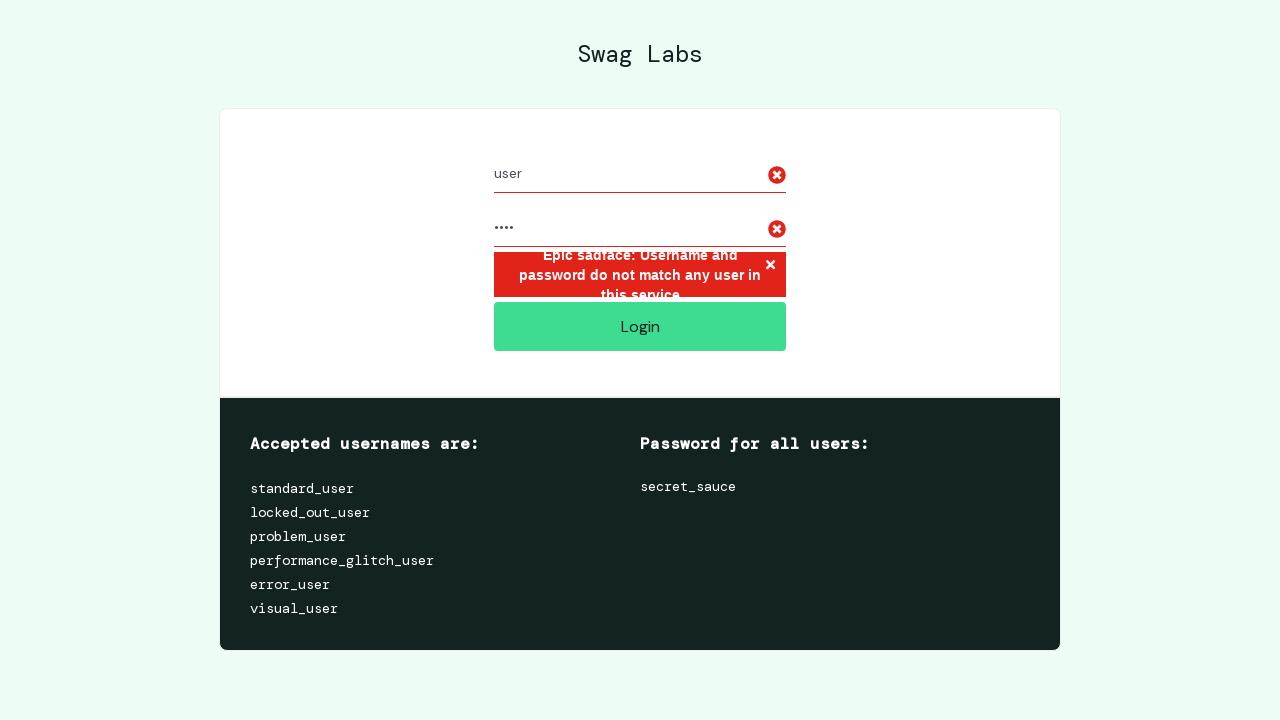